Tests radio button functionality by clicking through all three radio button options in sequence

Starting URL: https://rahulshettyacademy.com/AutomationPractice/

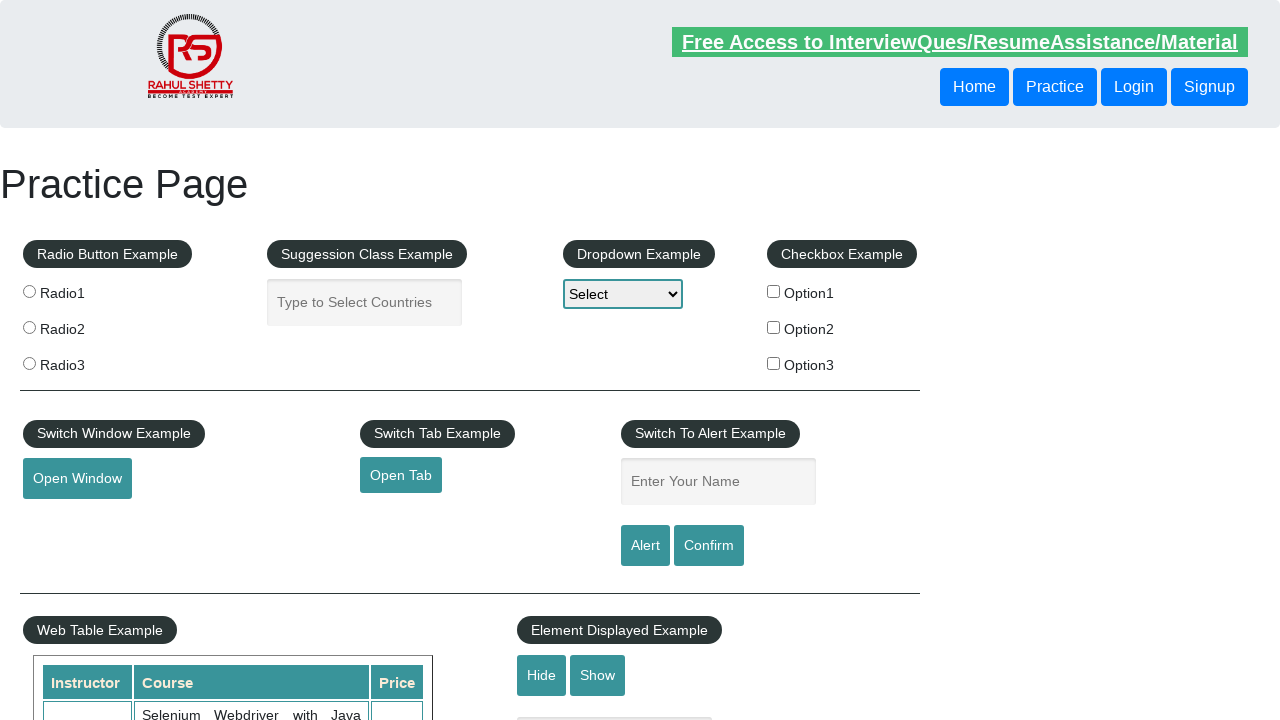

Navigated to Automation Practice page
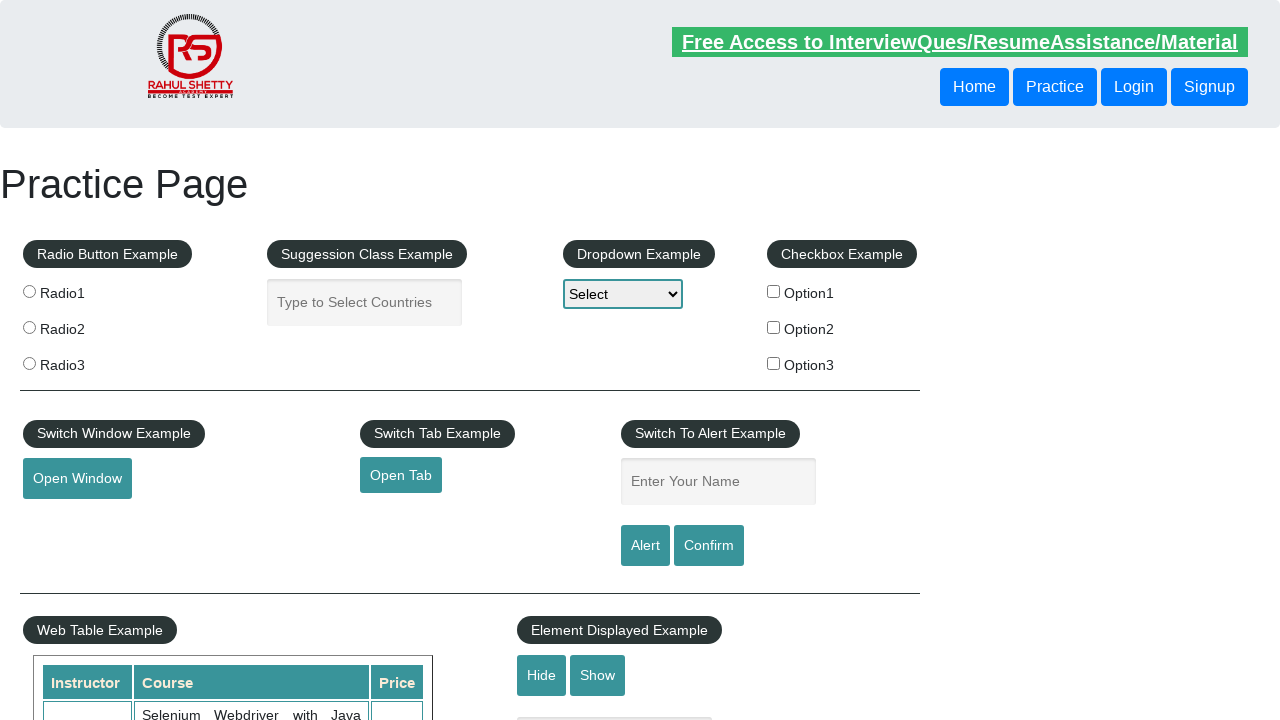

Clicked first radio button (radio1) at (29, 291) on input[value='radio1']
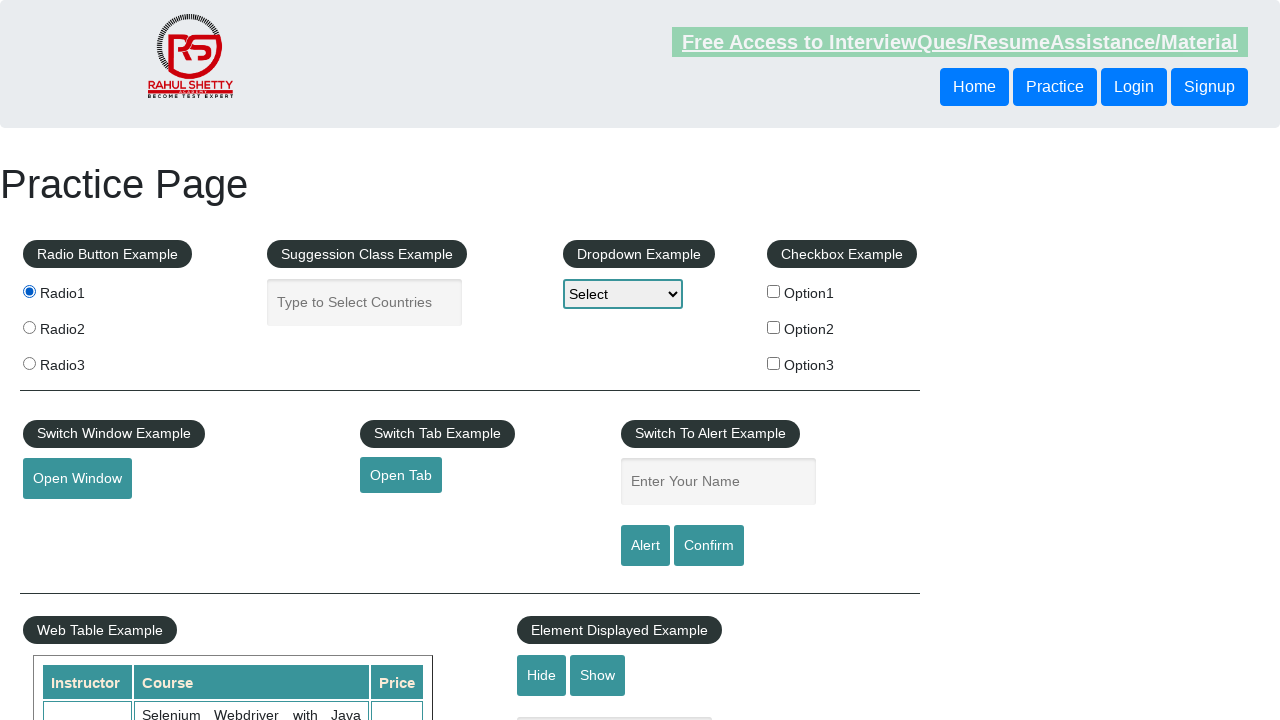

Clicked second radio button (radio2) at (29, 327) on input[value='radio2']
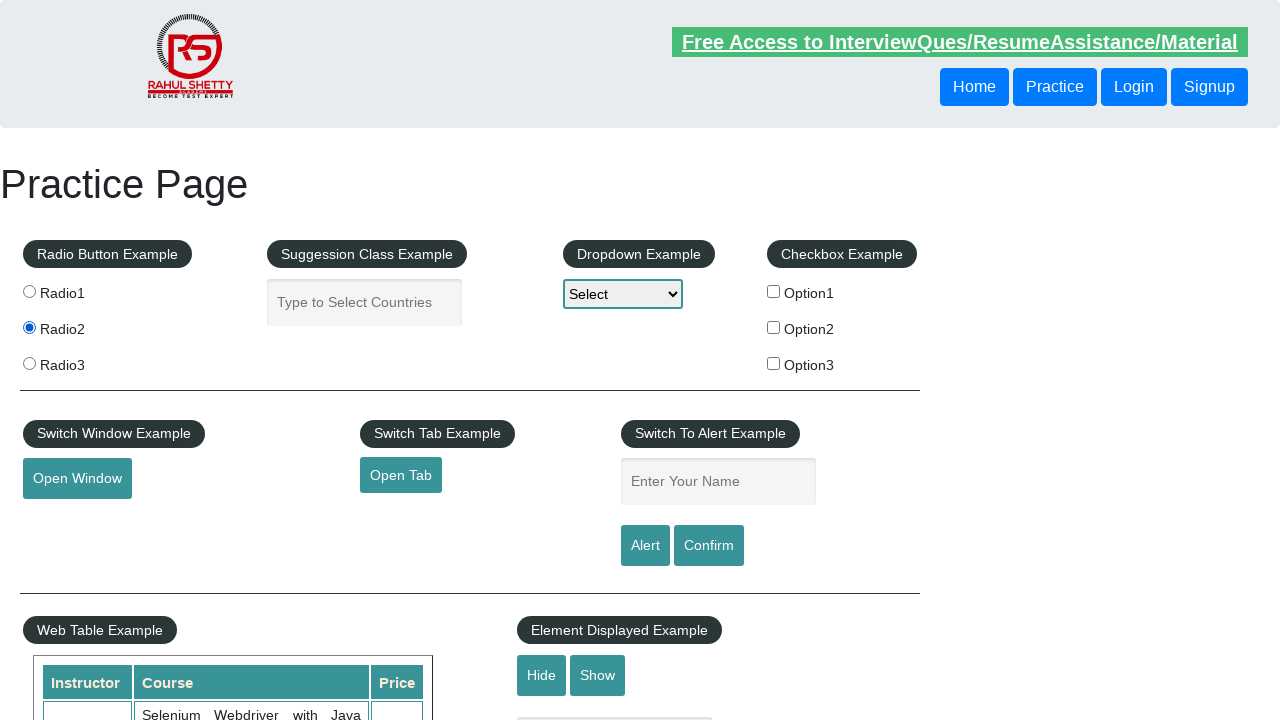

Clicked third radio button (radio3) at (29, 363) on input[value='radio3']
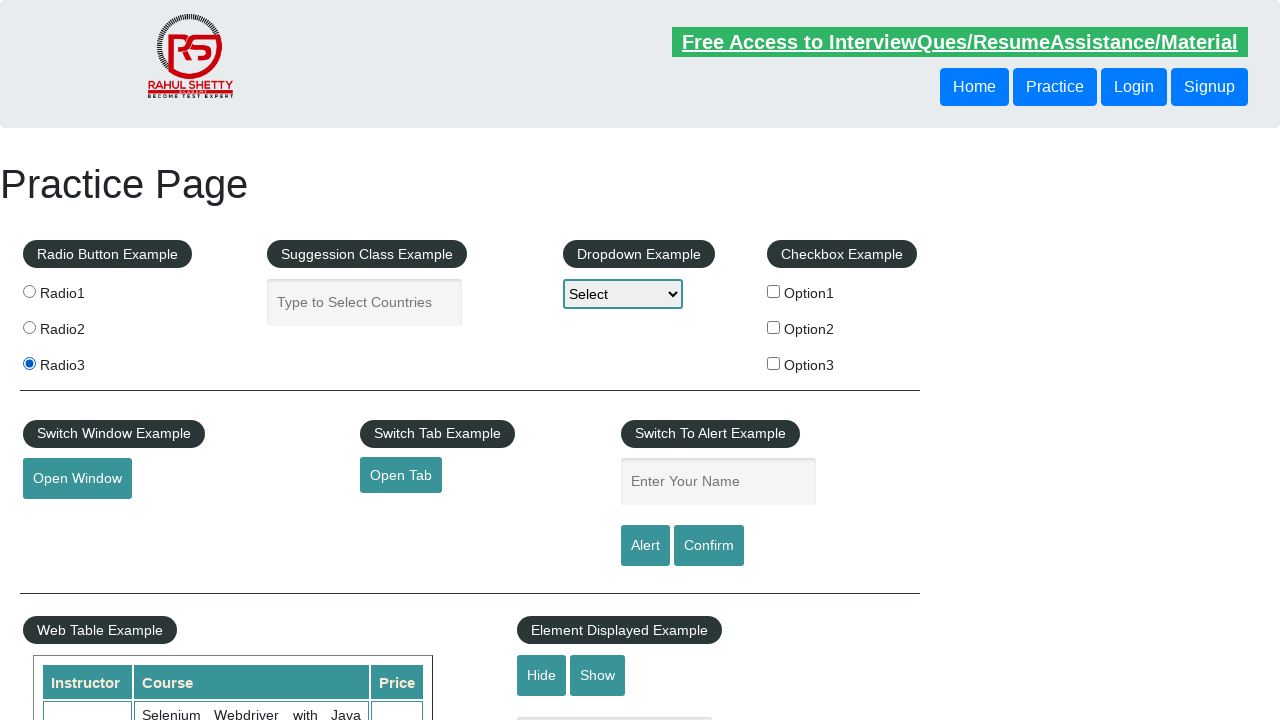

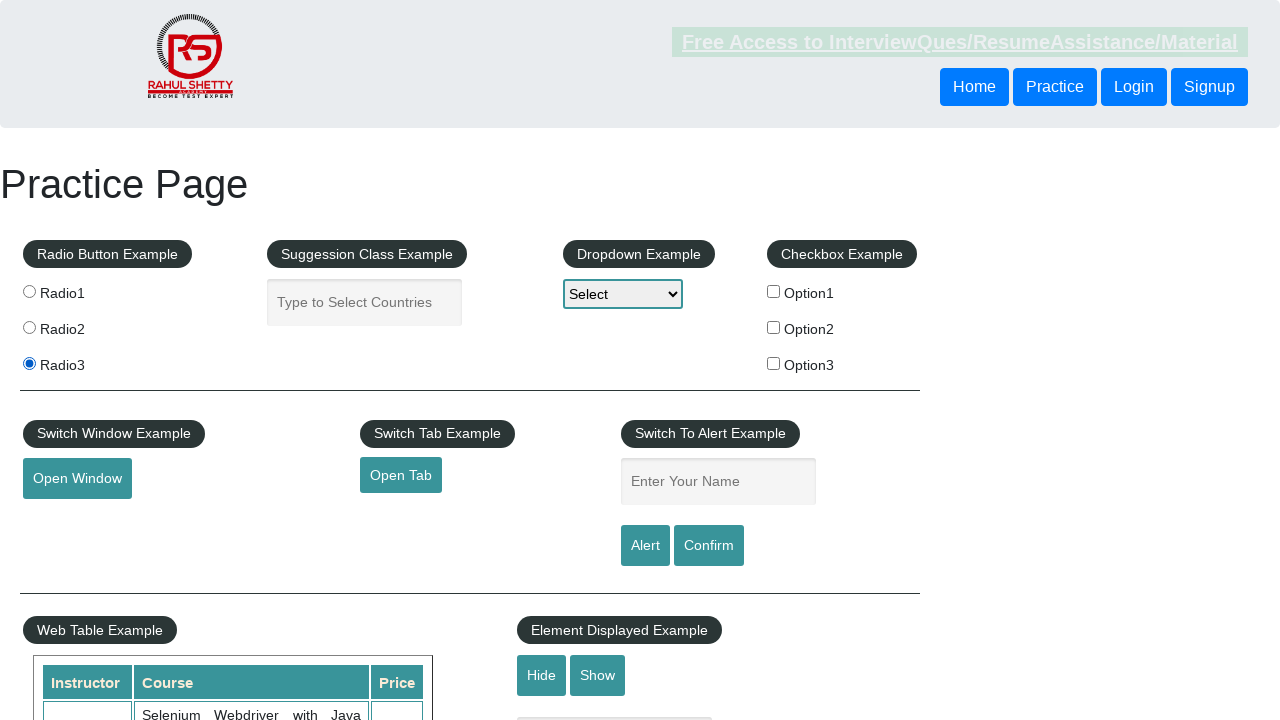